Tests password validation with lowercase letters only - expects valid result

Starting URL: https://testpages.eviltester.com/styled/apps/7charval/simple7charvalidation.html

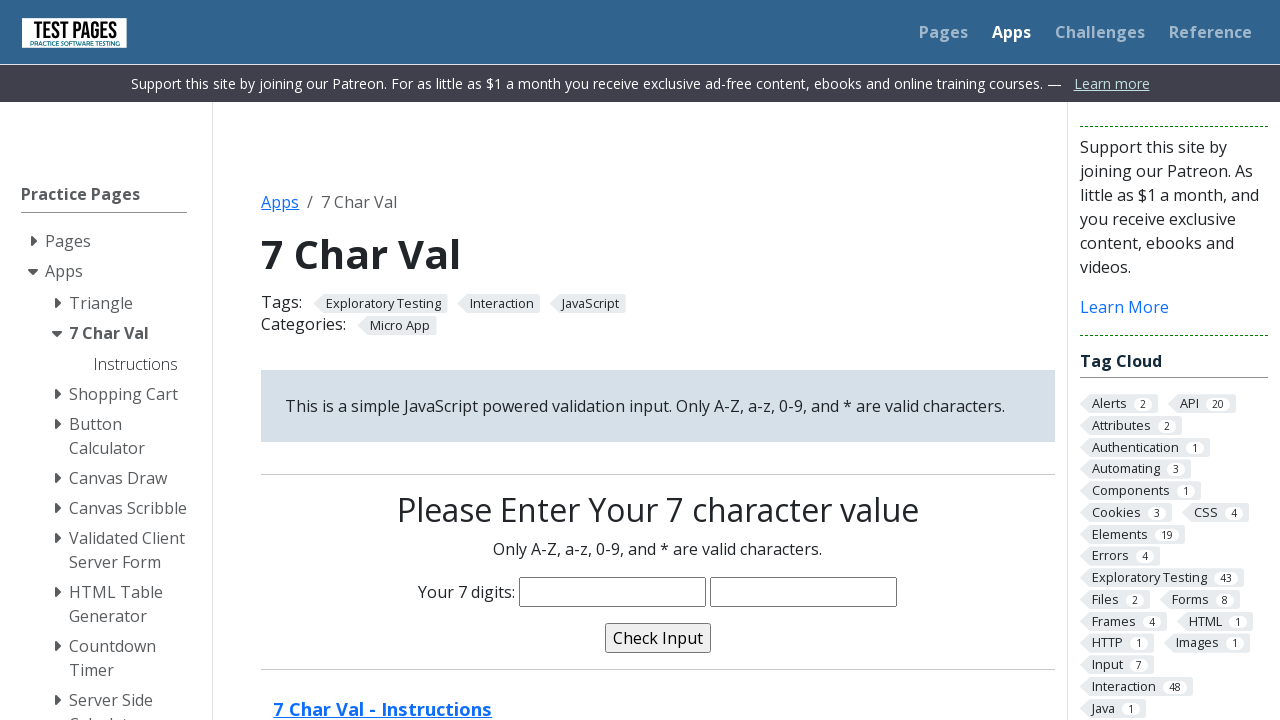

Filled password field with lowercase letters 'hebadef' on input[name='characters']
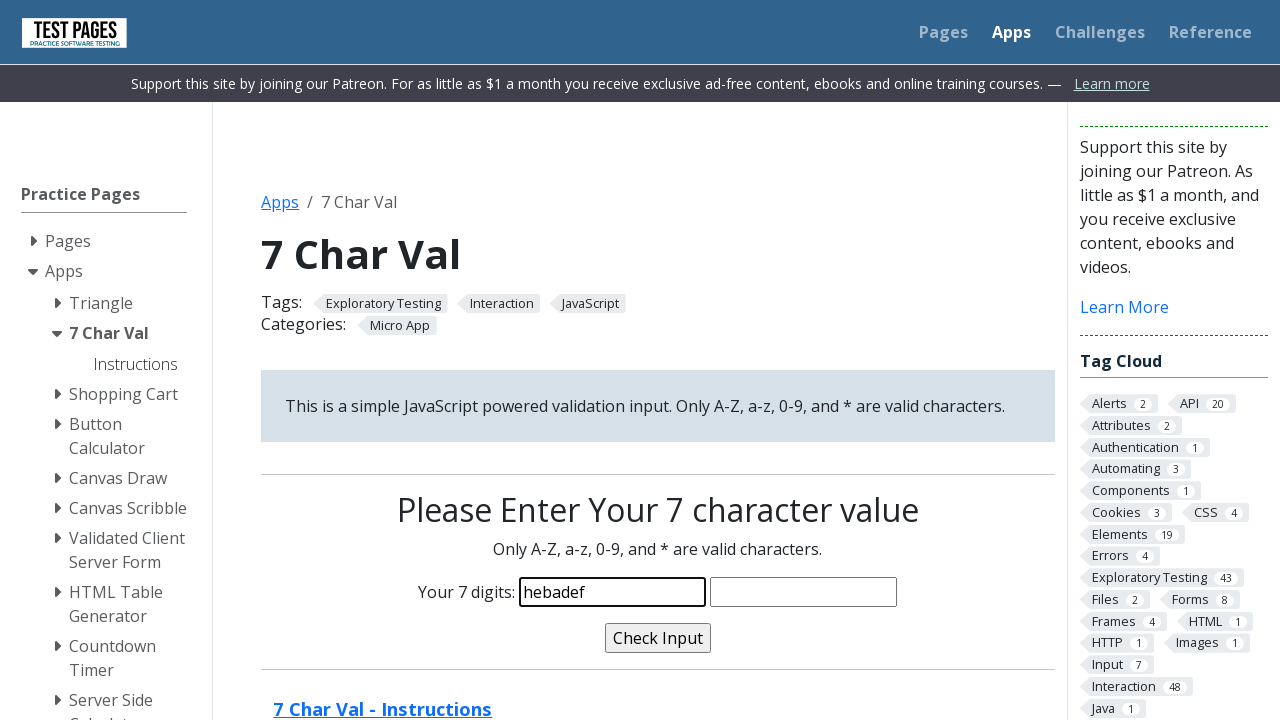

Clicked validate button to check password at (658, 638) on input[name='validate']
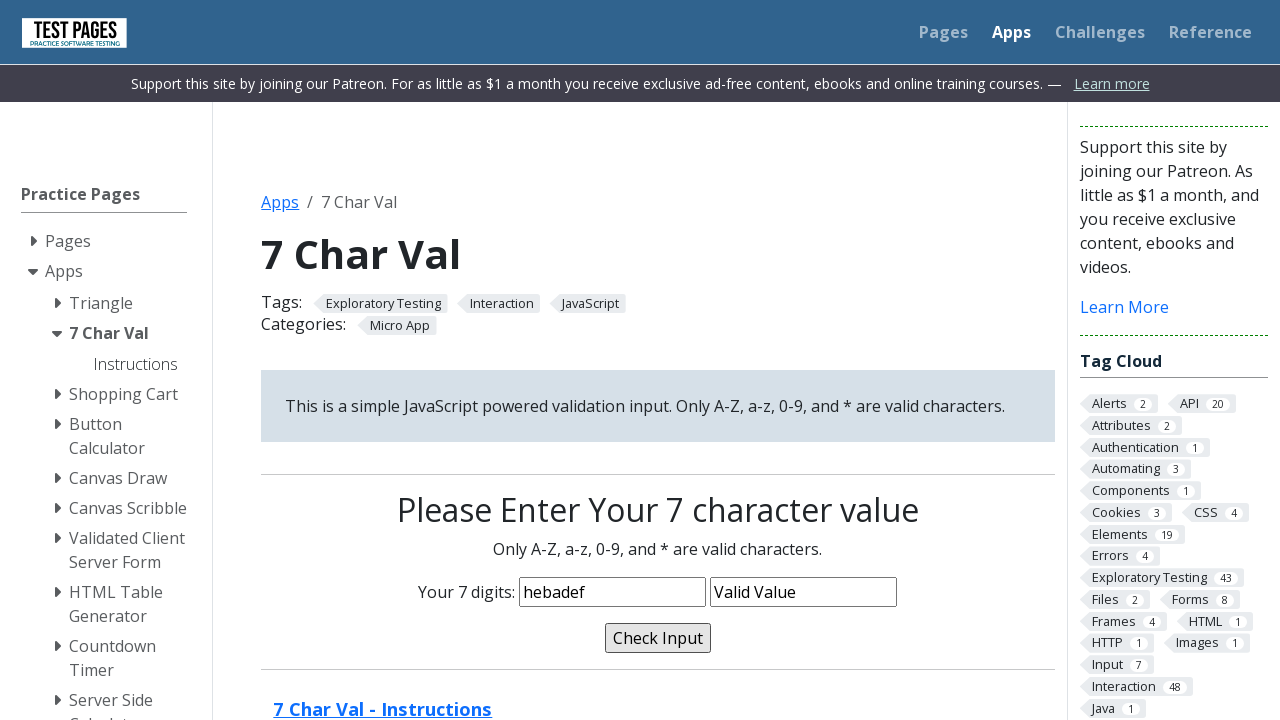

Validation message appeared - password validation result displayed
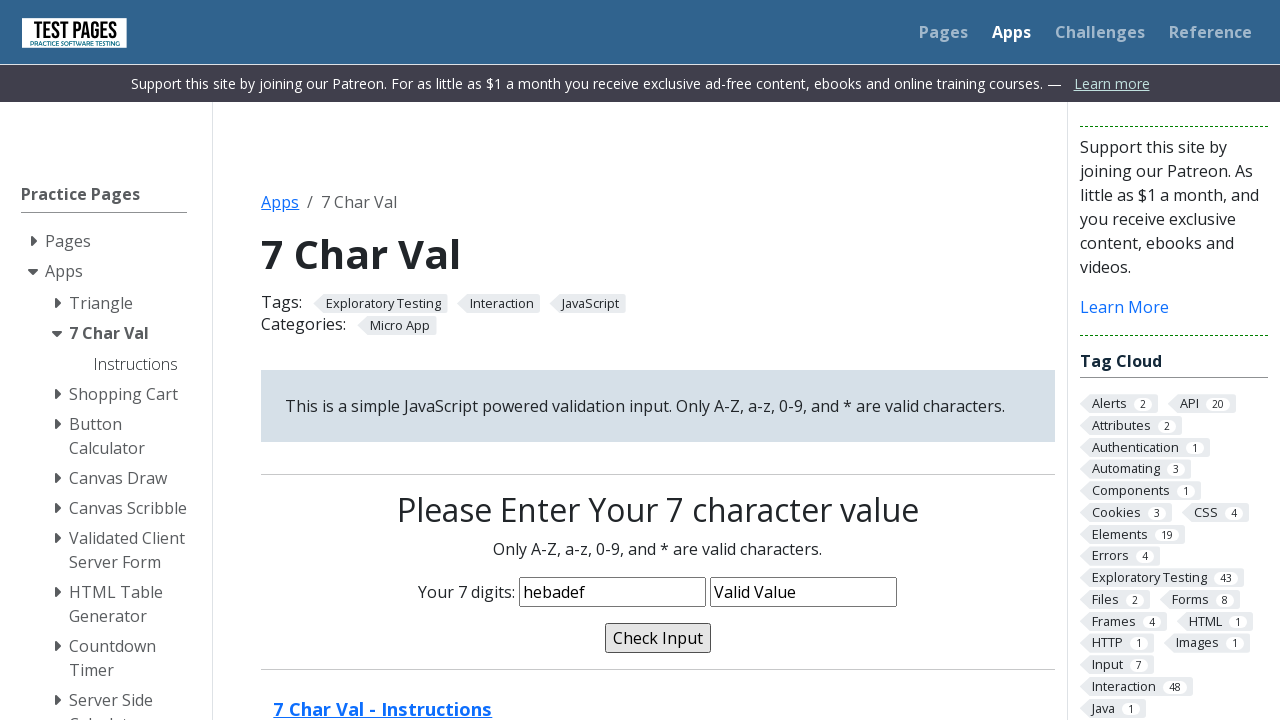

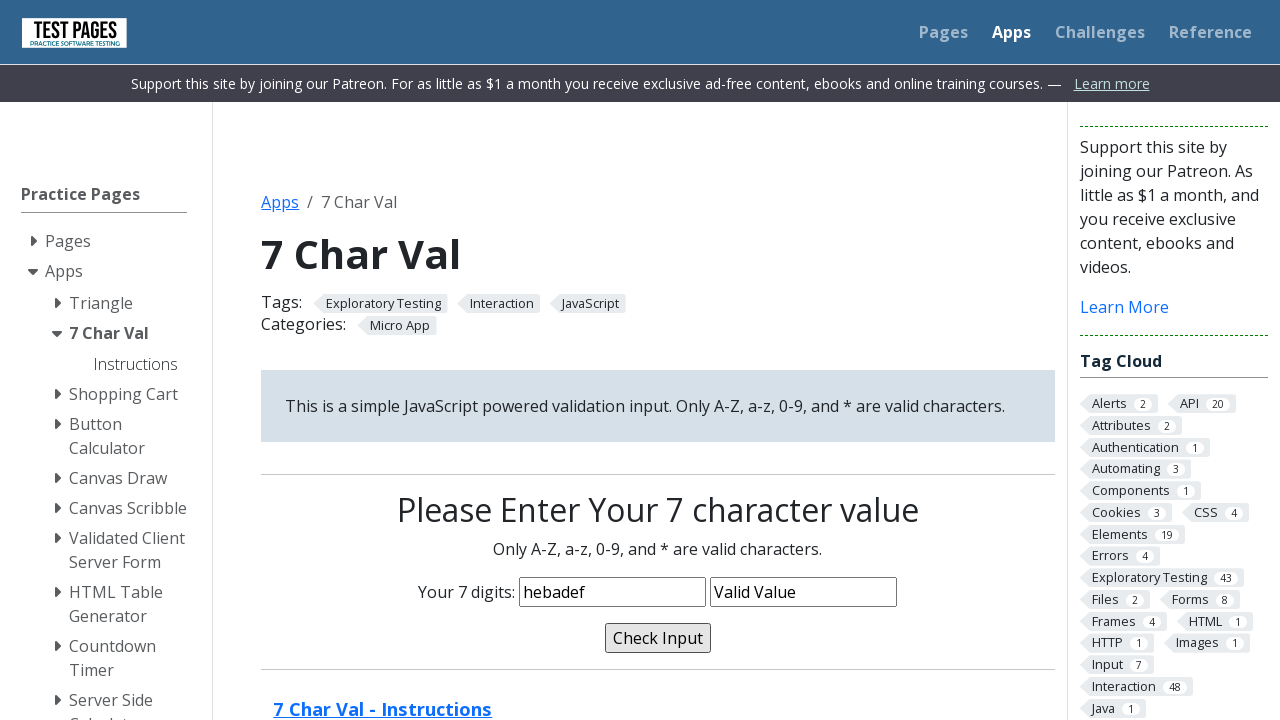